Tests entering multi-line text into a textarea field on a basic form

Starting URL: https://automationfc.github.io/basic-form/

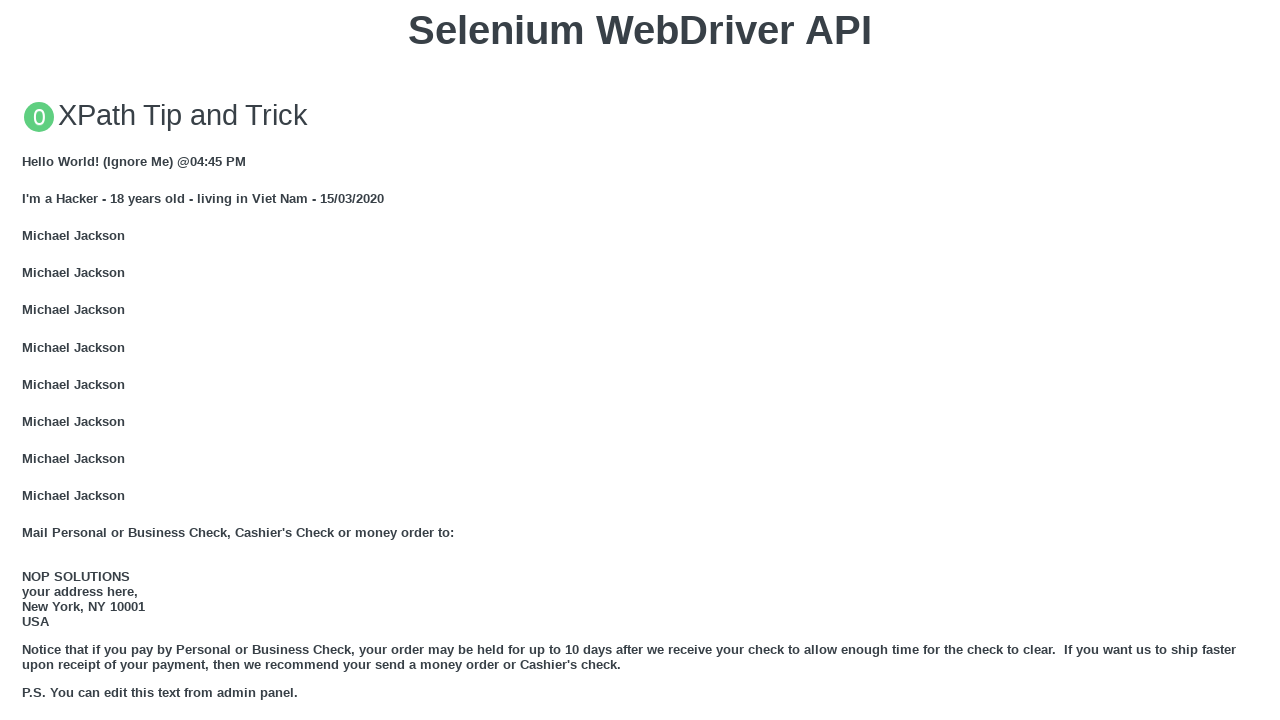

Navigated to basic form page
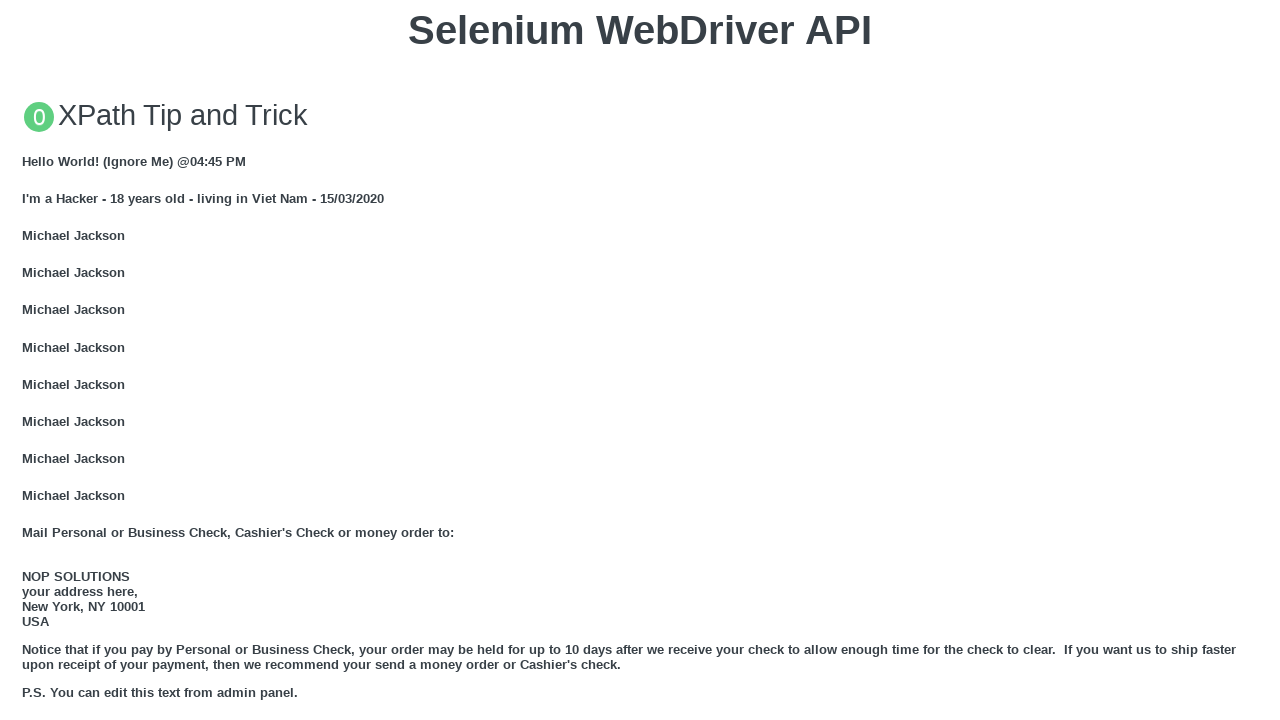

Entered multi-line text into education textarea field on textarea#edu
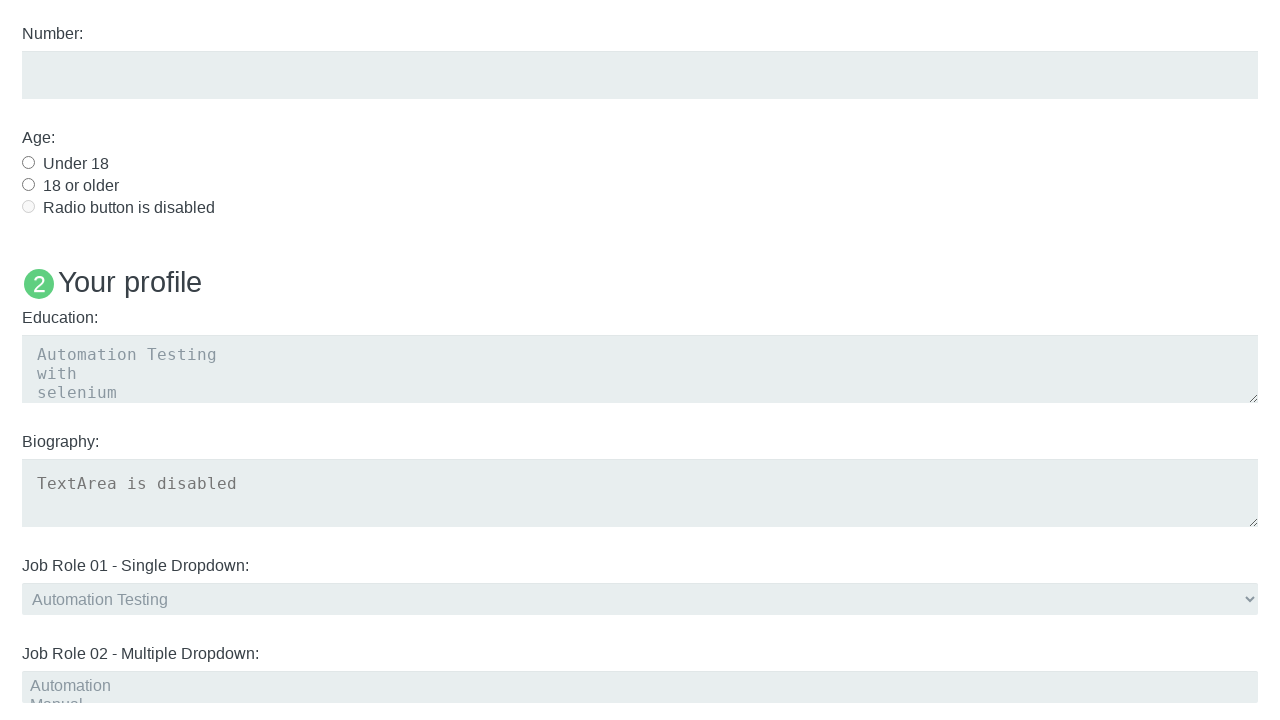

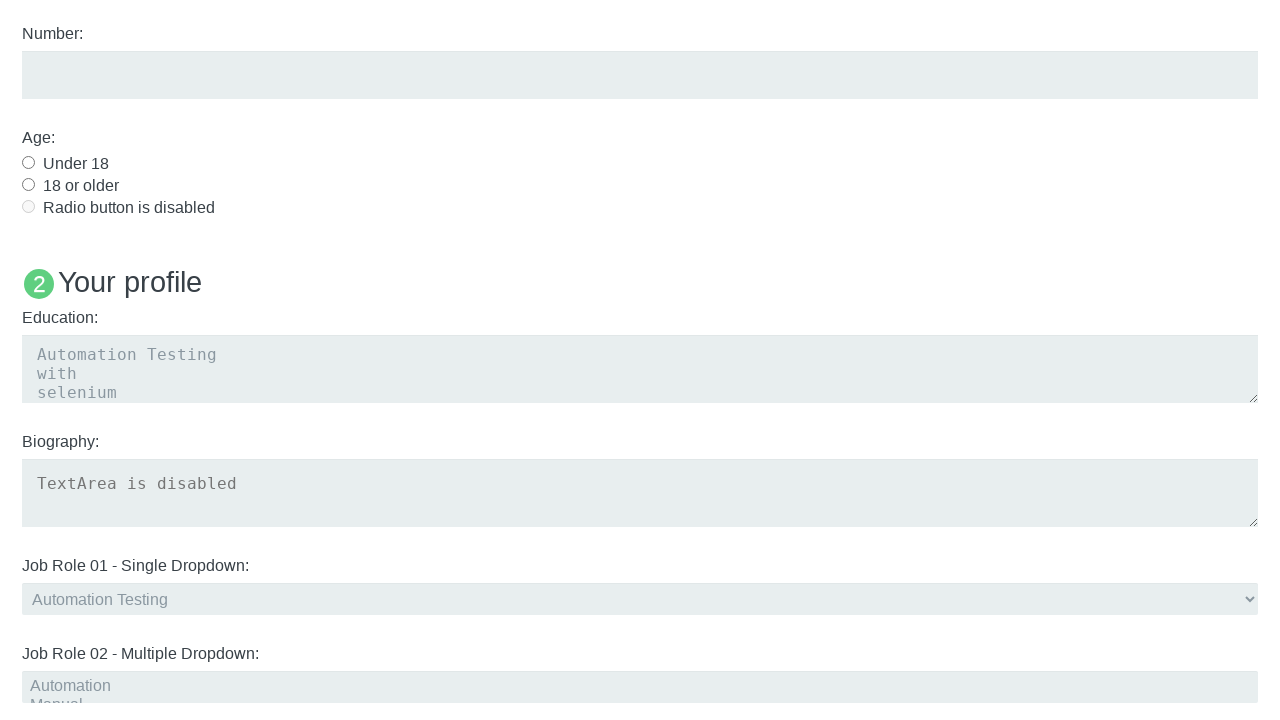